Tests file download functionality by navigating to a download page and clicking on a download link to trigger a file download.

Starting URL: https://the-internet.herokuapp.com/download

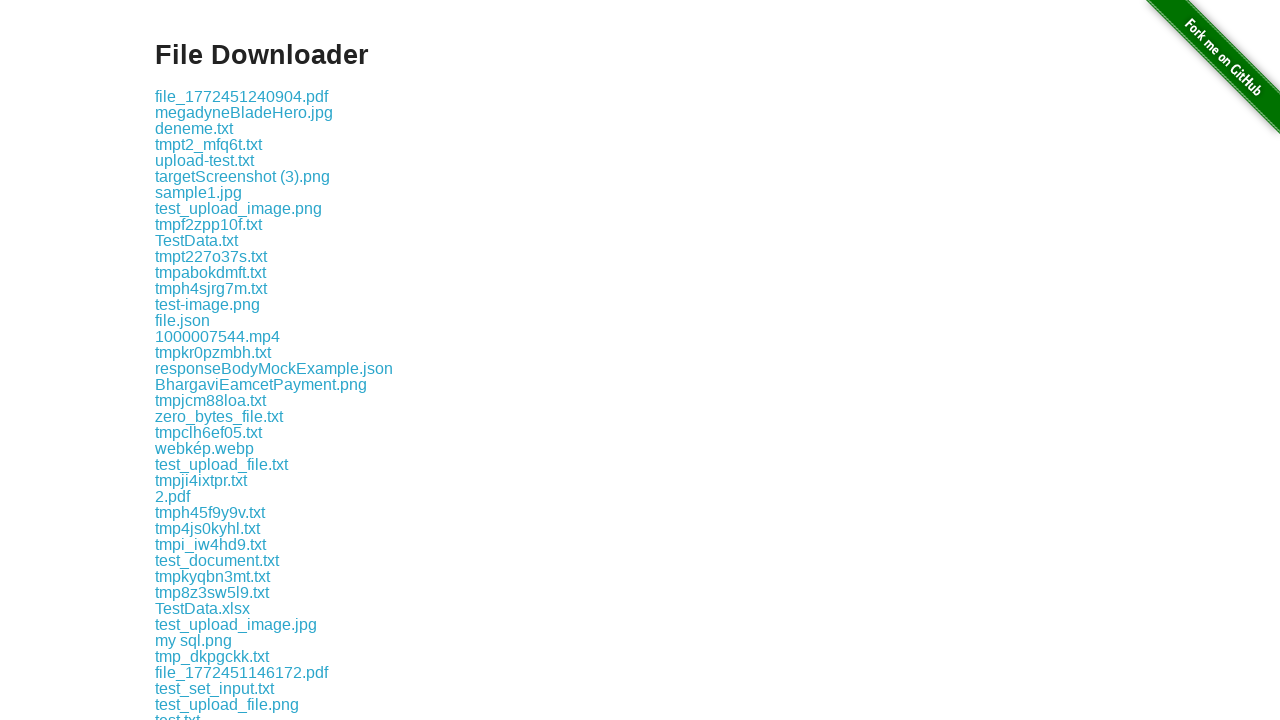

Clicked on the first download link at (242, 96) on .example a
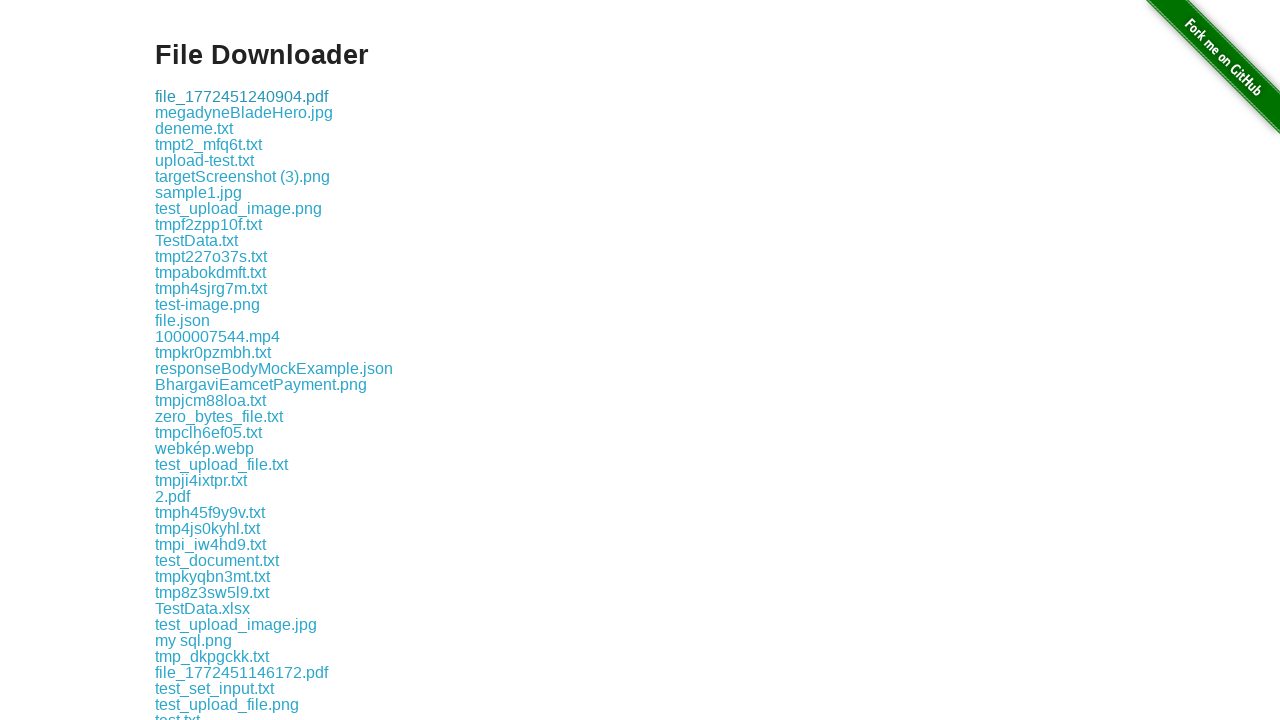

Waited 1 second for download to be triggered
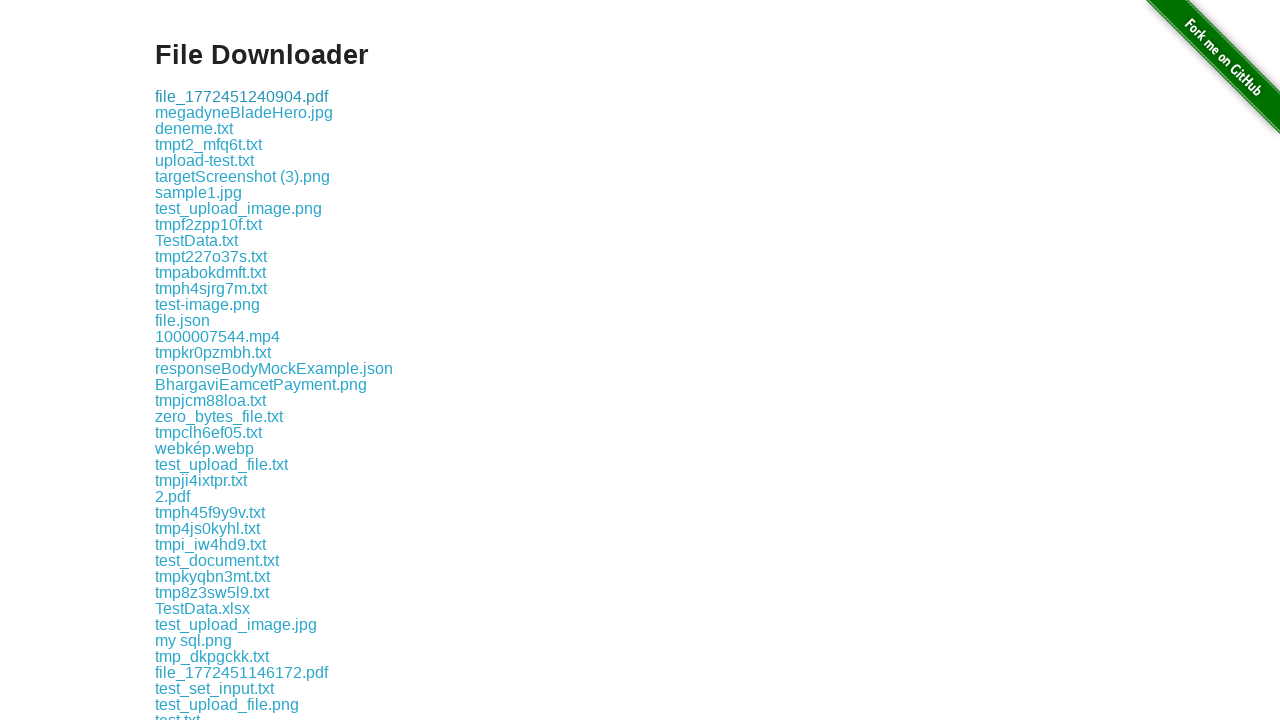

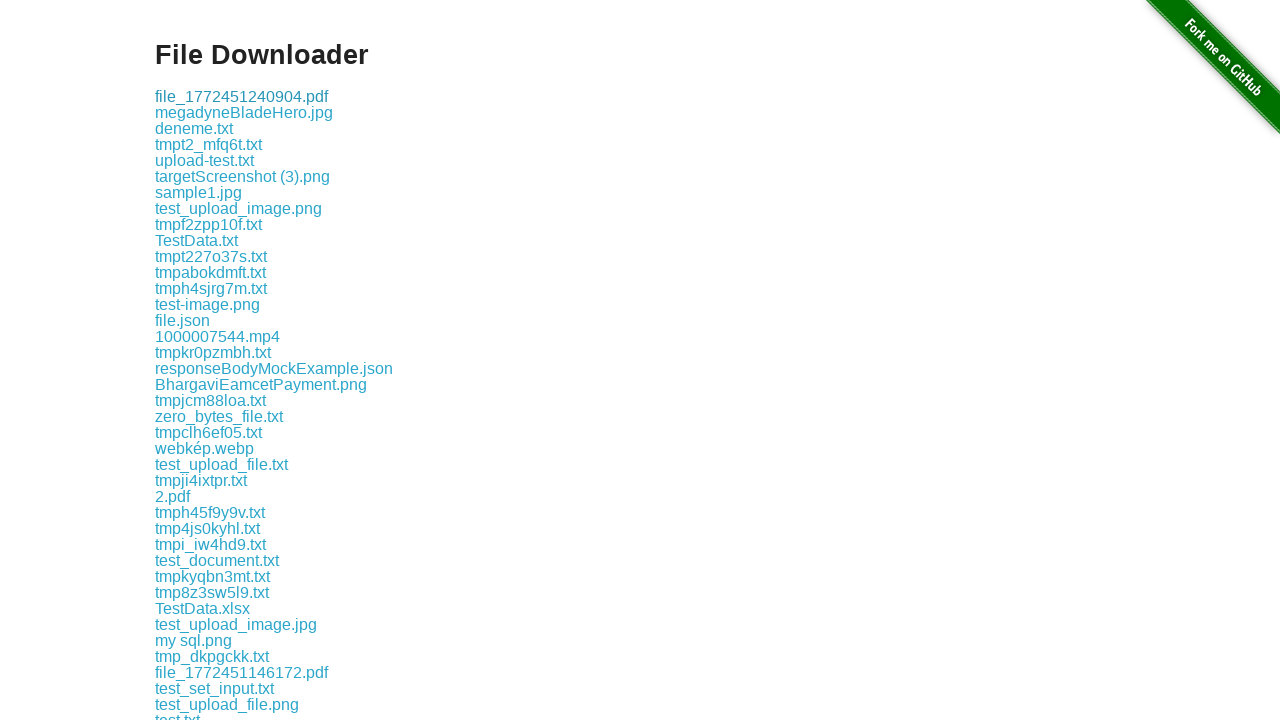